Tests the search functionality on python.org by entering "pycon" as a search query and verifying that search results are returned.

Starting URL: http://www.python.org

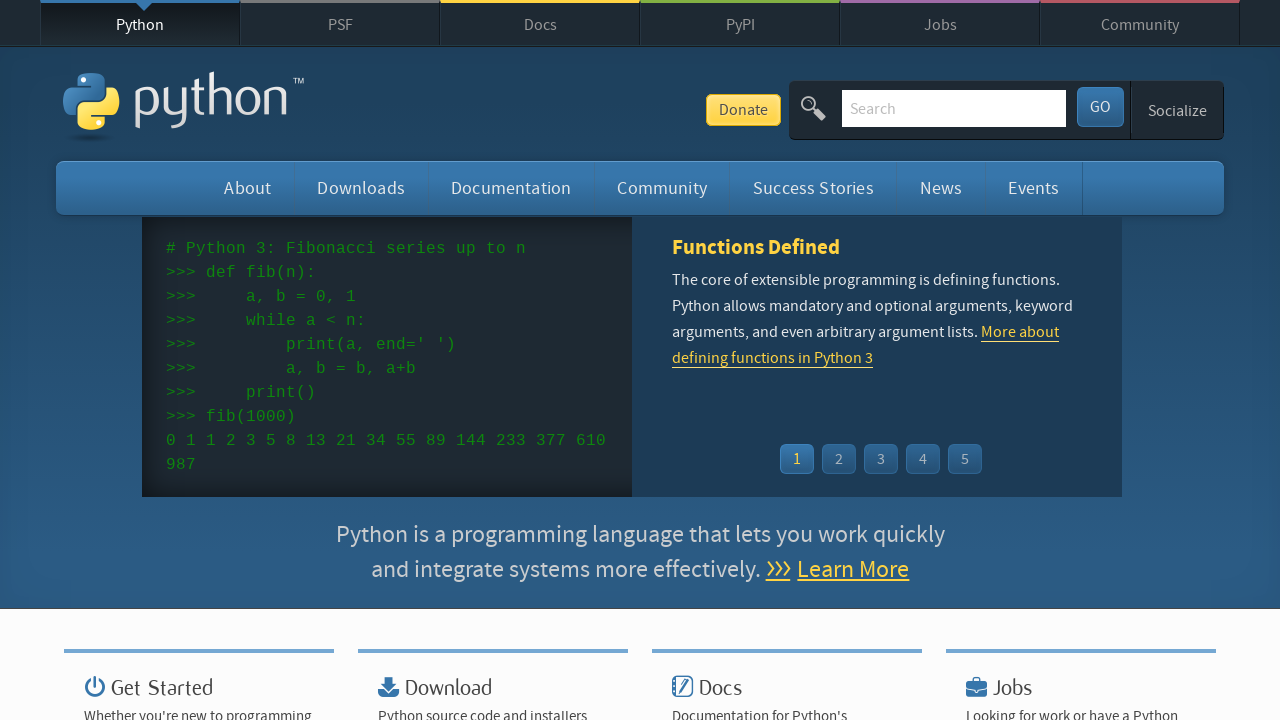

Verified 'Python' is in page title
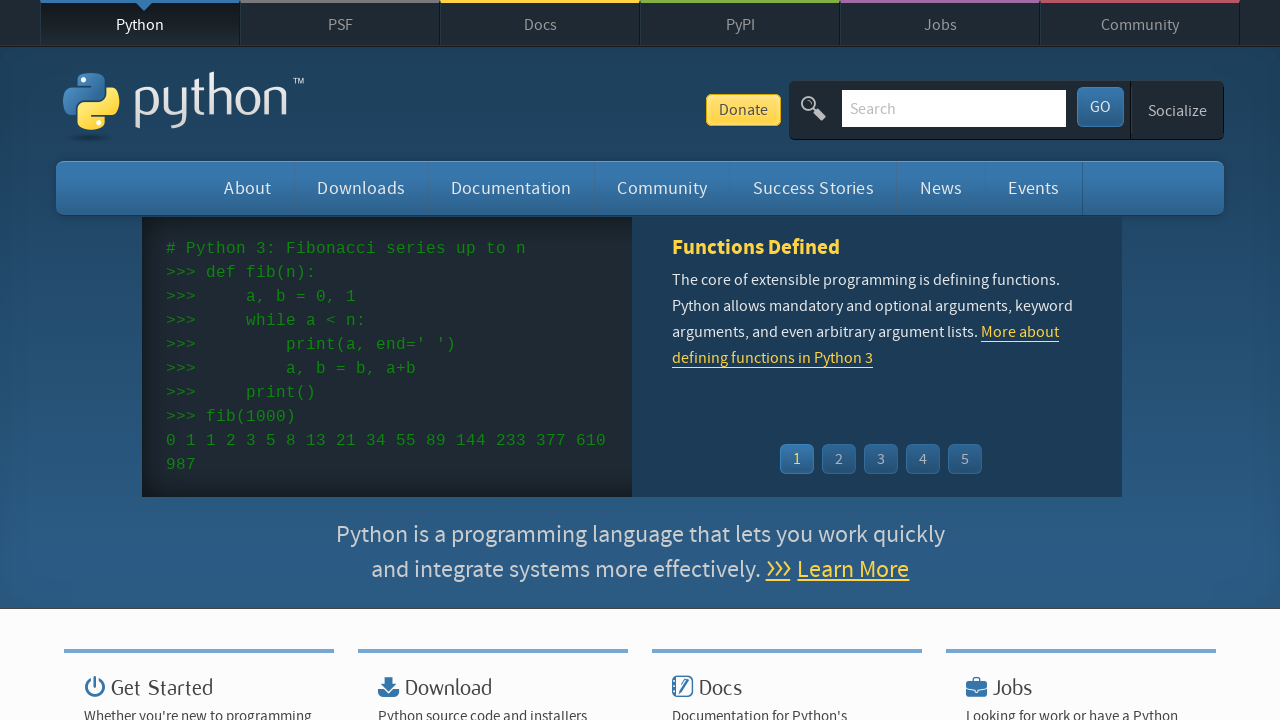

Filled search field with 'pycon' on input[name='q']
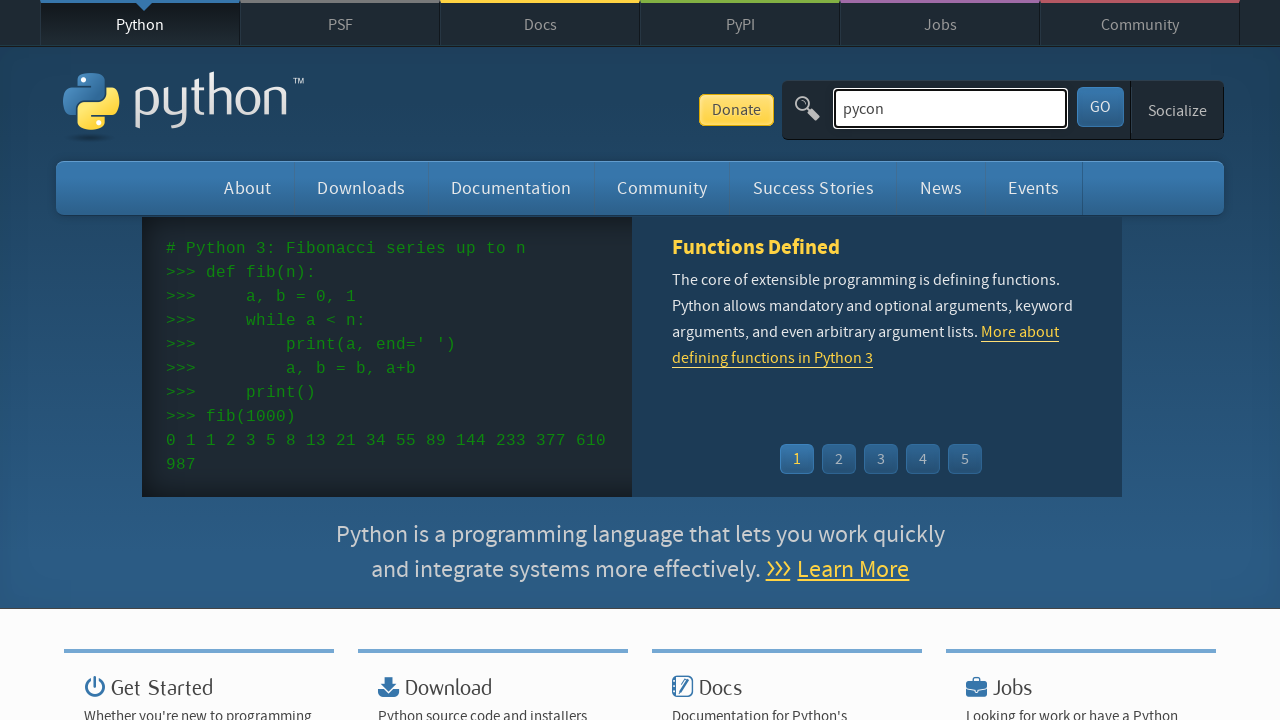

Pressed Enter to submit search query on input[name='q']
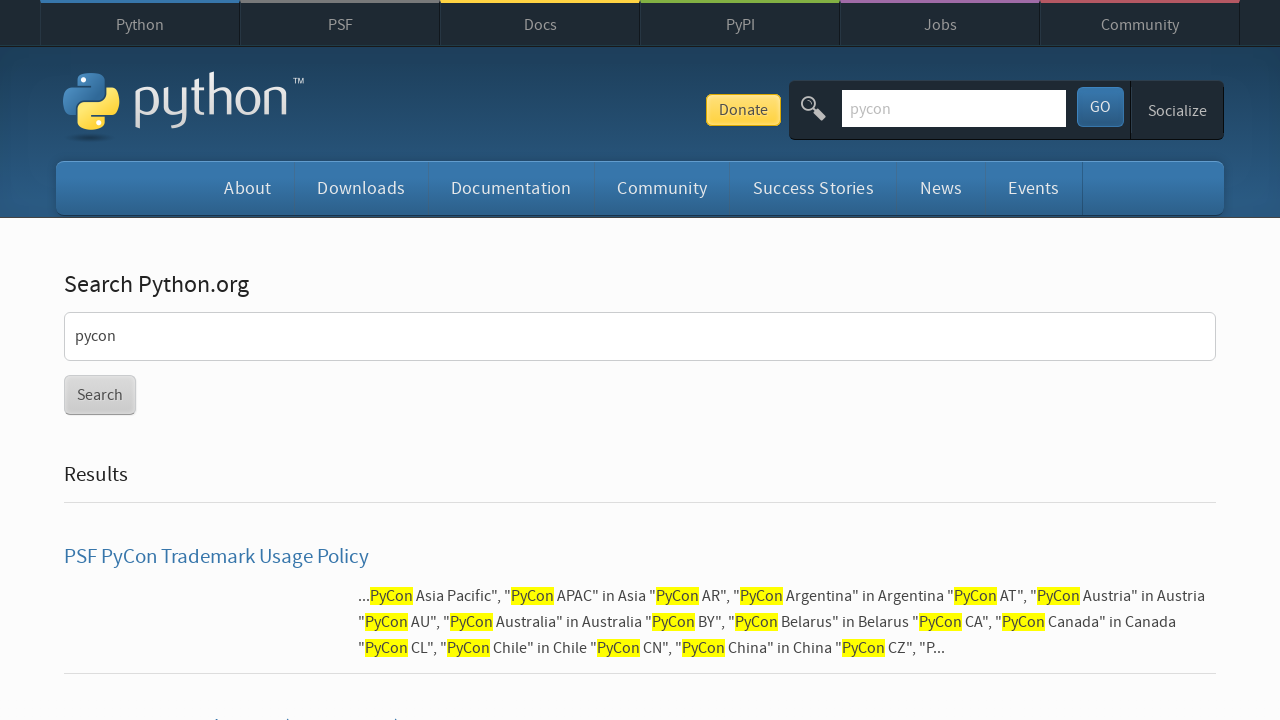

Waited for network idle state on results page
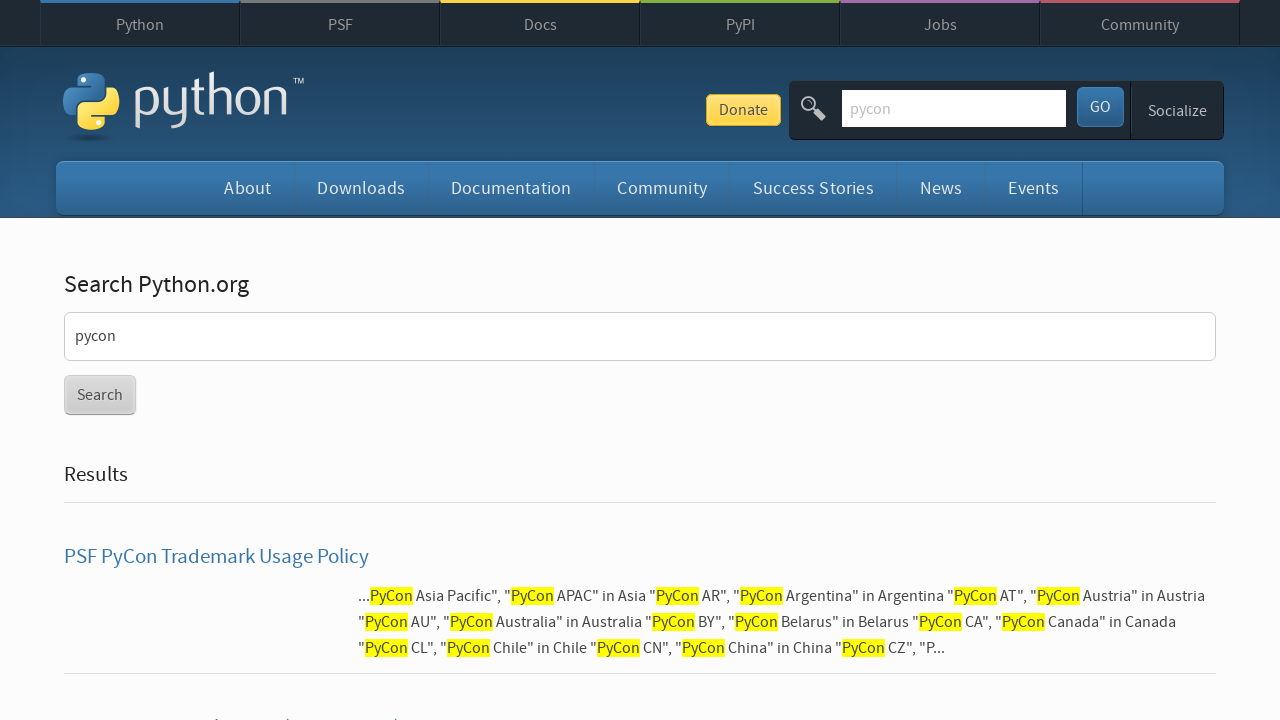

Verified search results are displayed (no 'No results found' message)
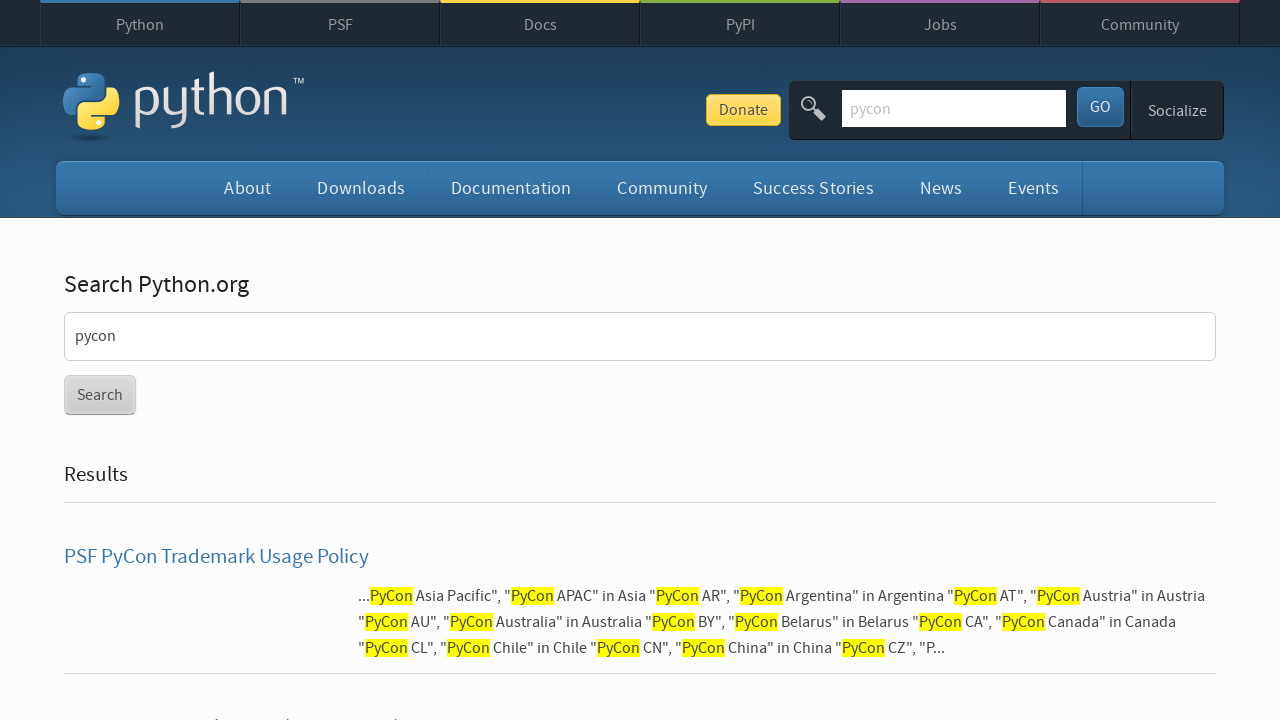

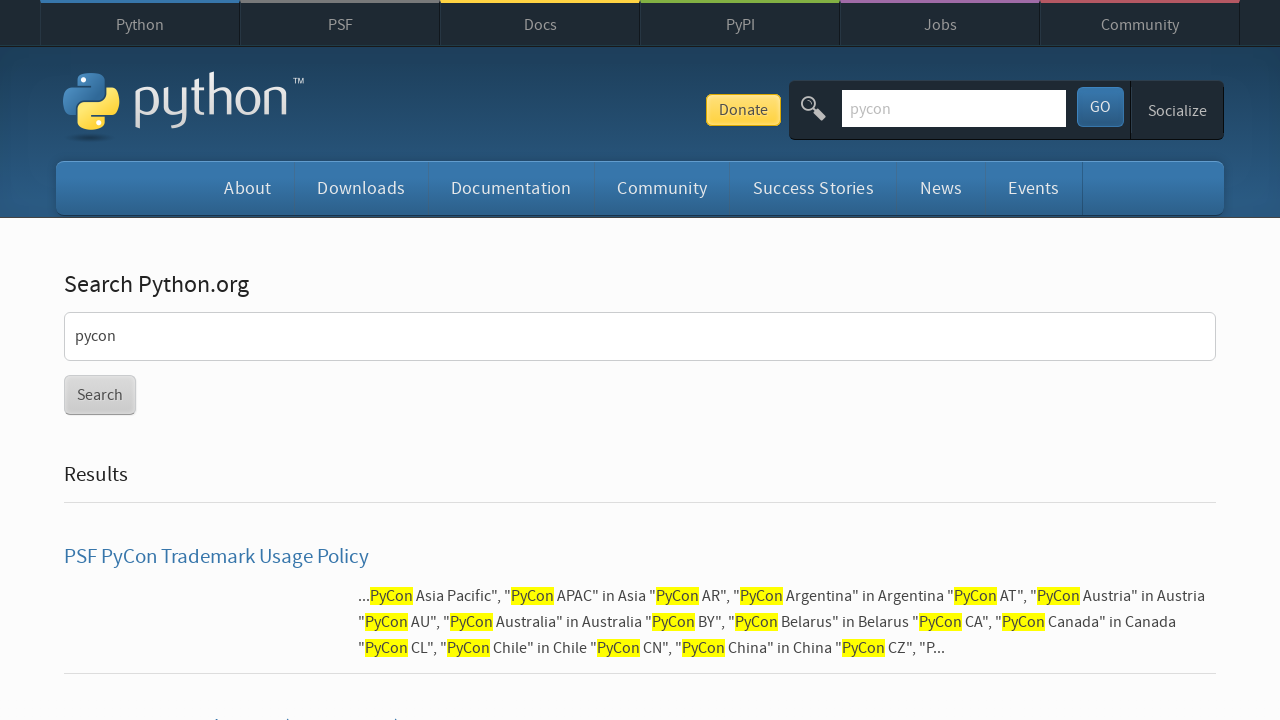